Tests adding jQuery Growl notifications to a page by injecting jQuery, jQuery Growl library, and CSS styles, then displaying notification messages on the page.

Starting URL: http://the-internet.herokuapp.com

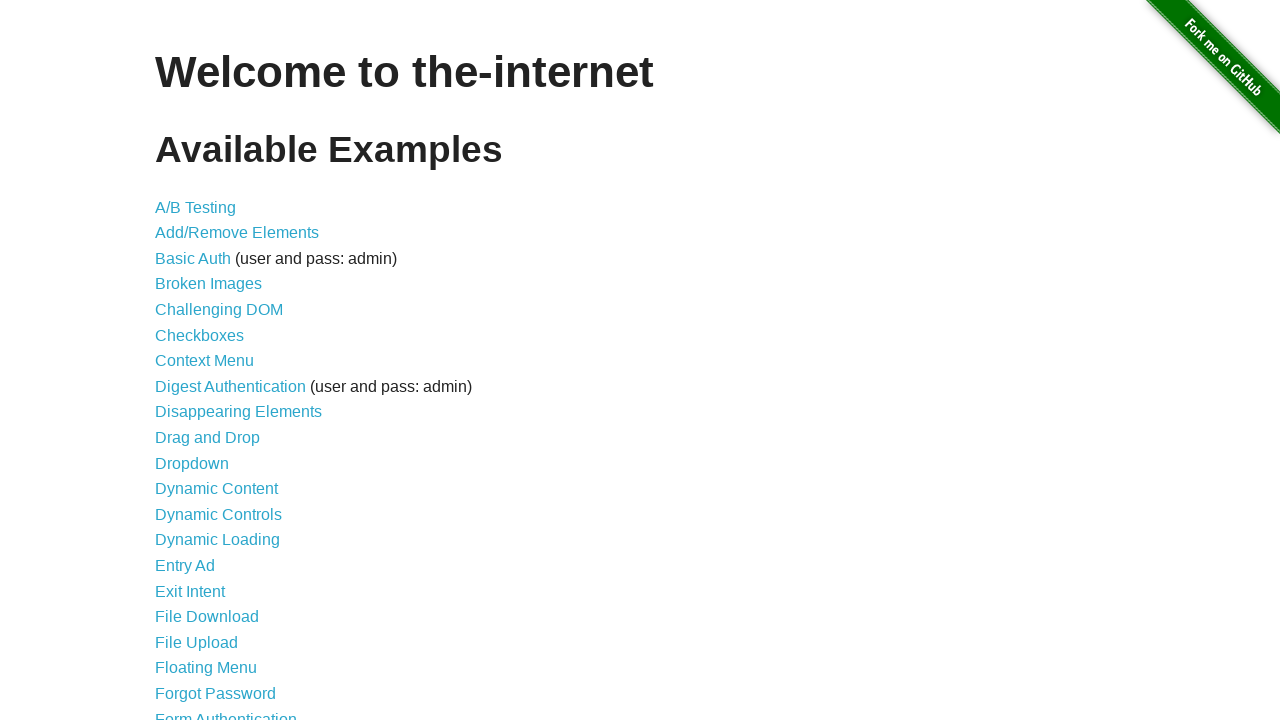

Injected jQuery library into page if not already present
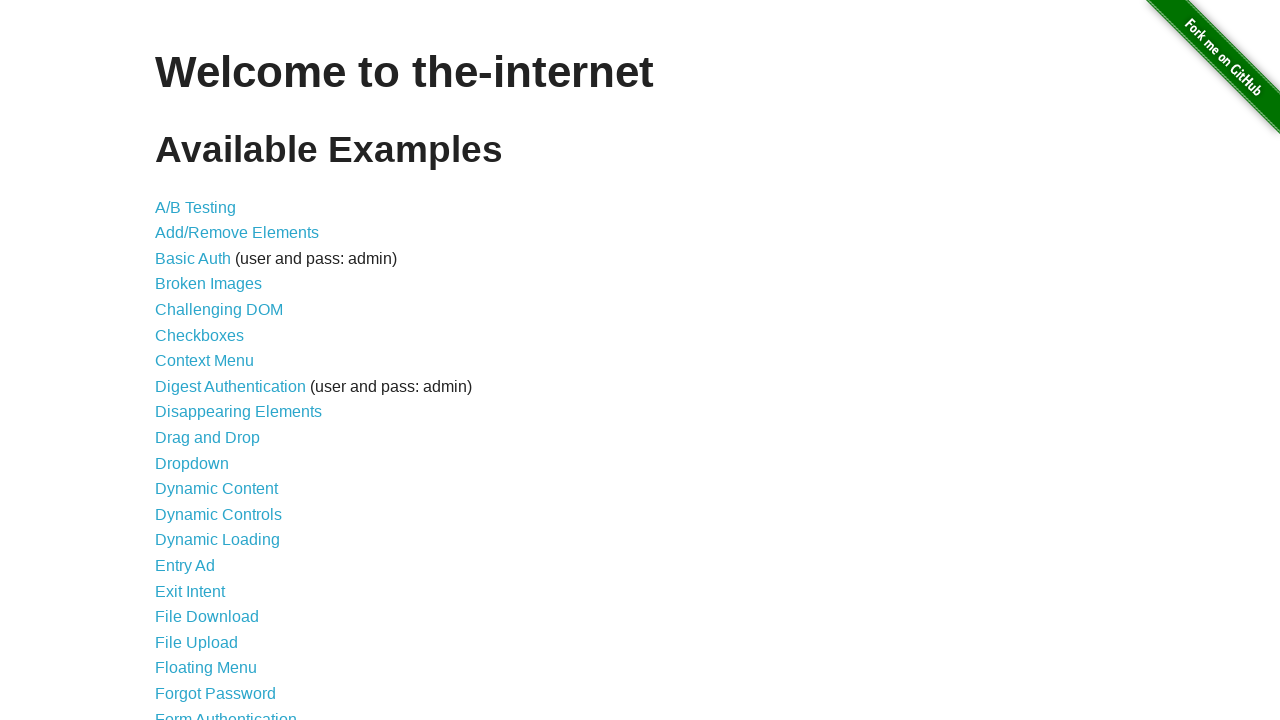

jQuery library loaded successfully
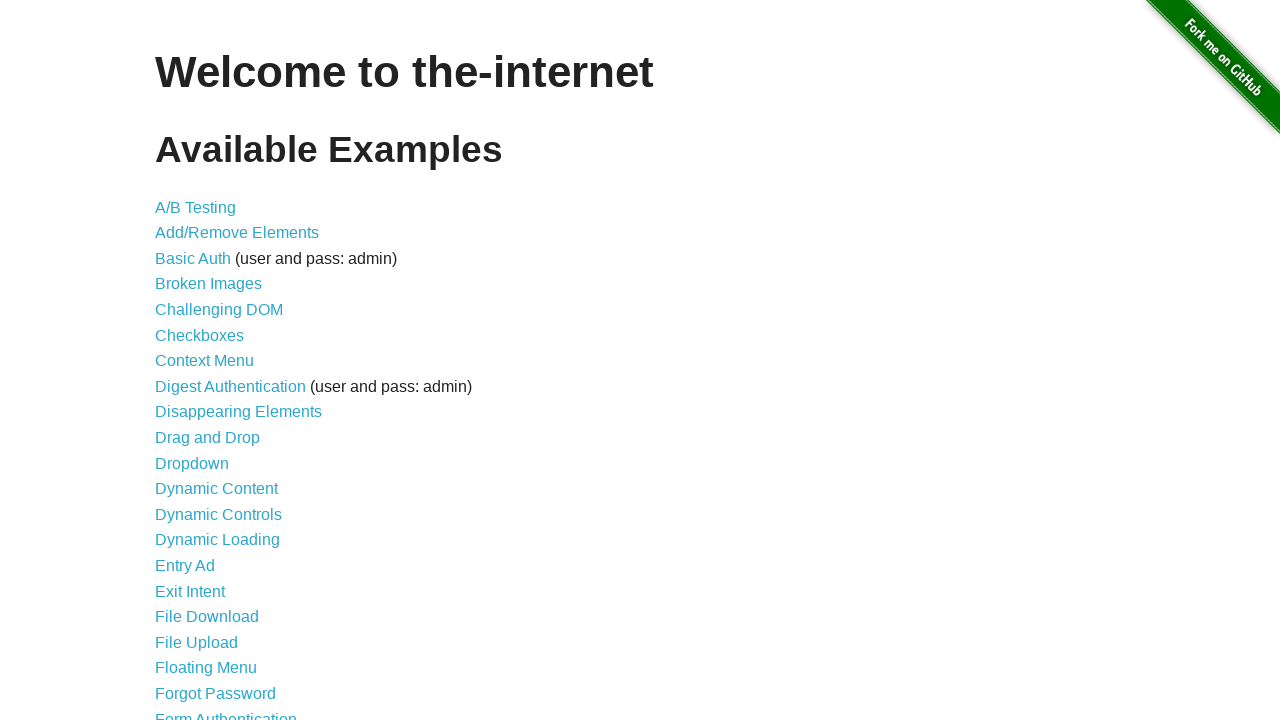

Injected jQuery Growl library script
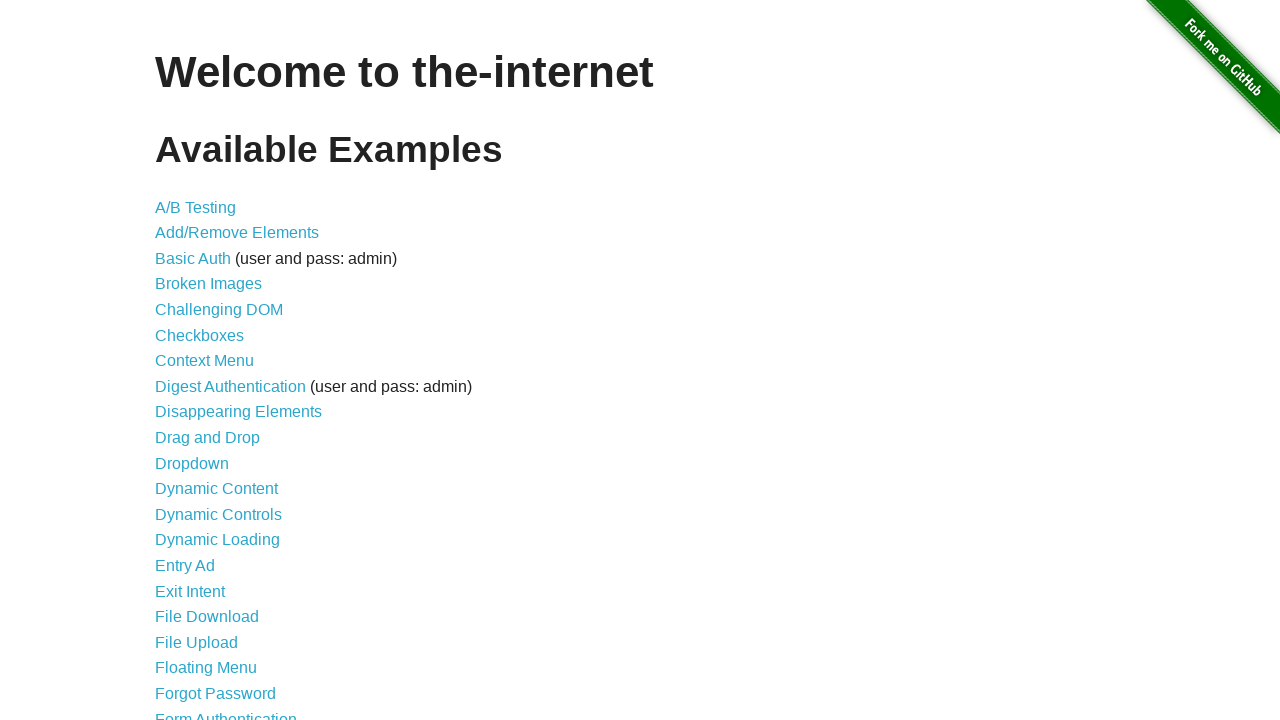

Injected jQuery Growl CSS styles
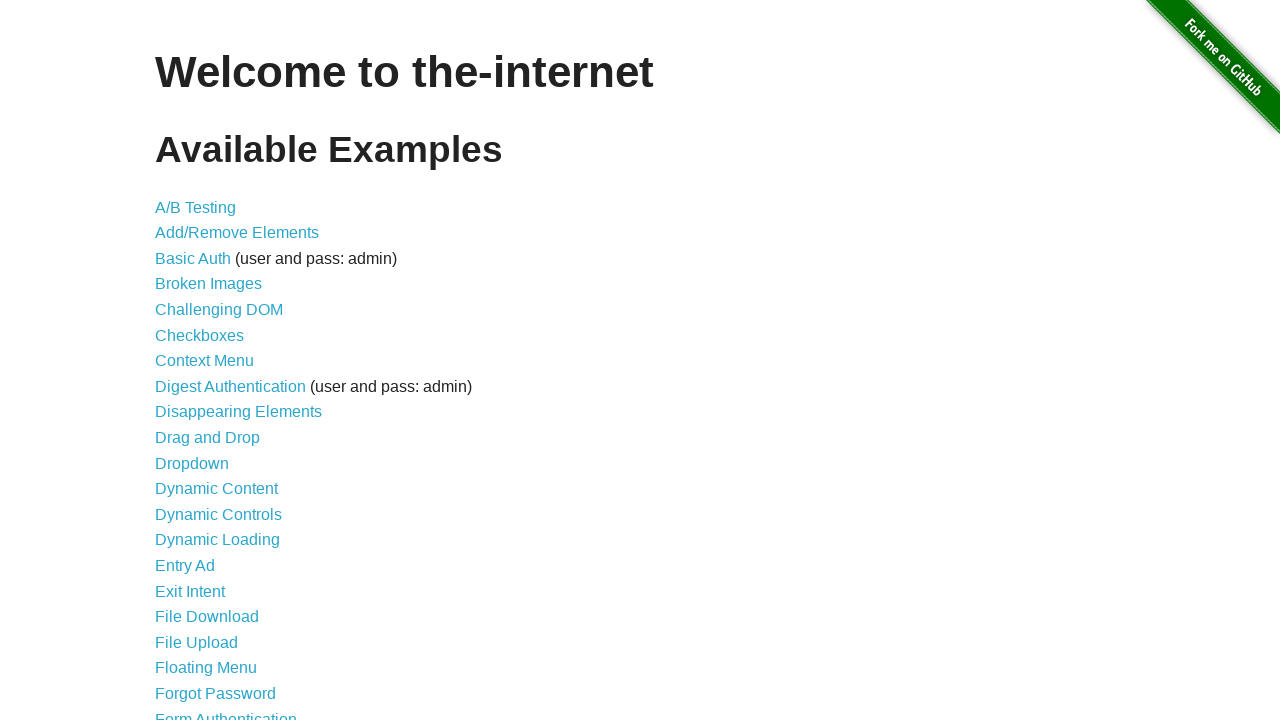

jQuery Growl library loaded and ready to use
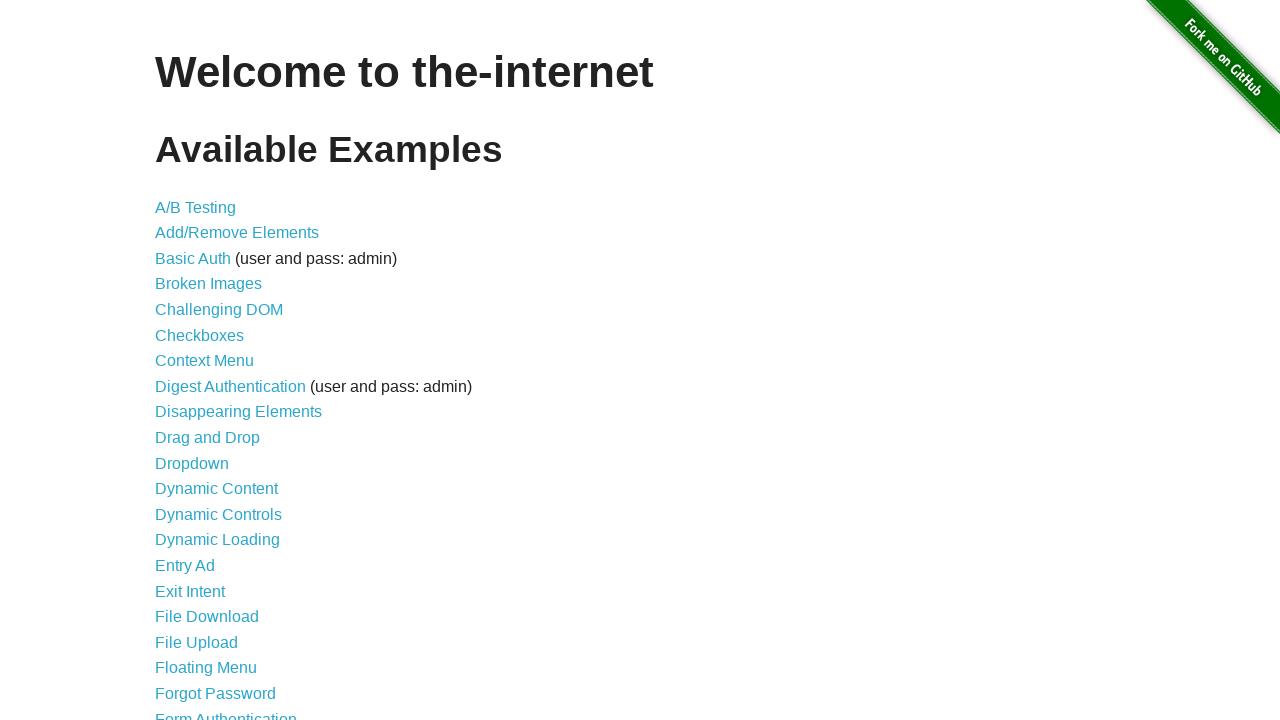

Displayed default growl notification with title 'GET' and message '/'
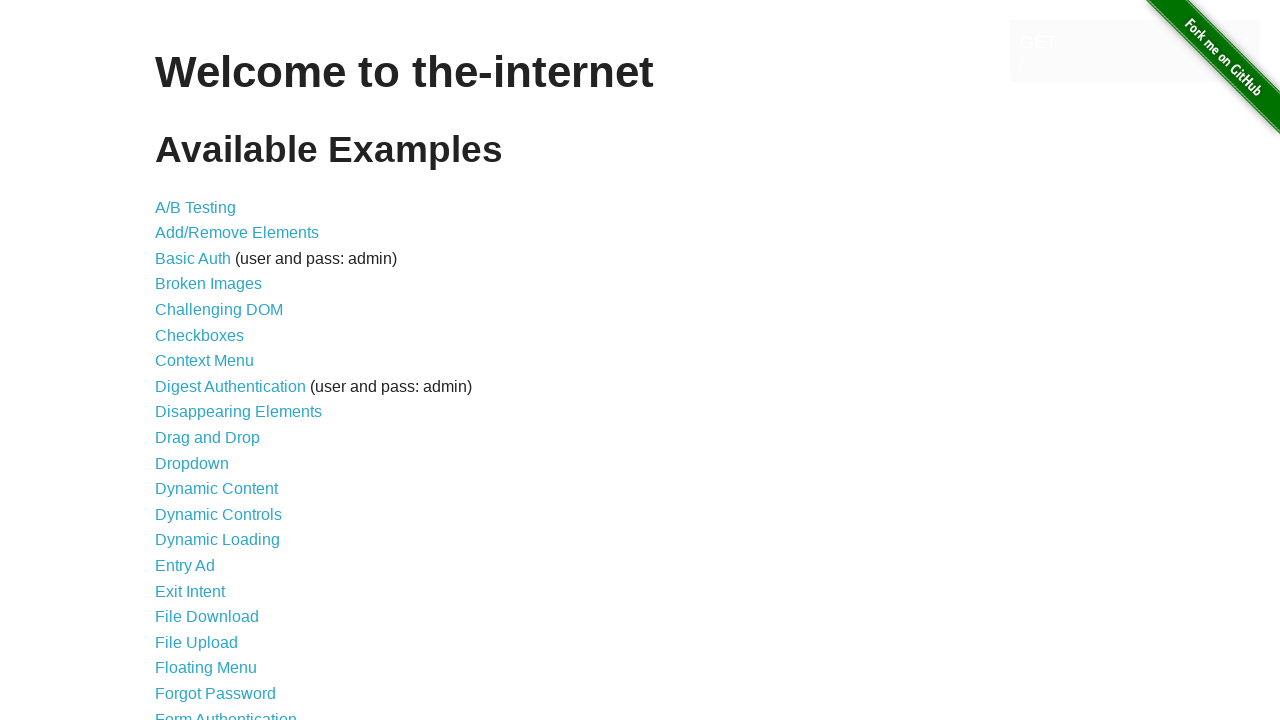

Displayed error notification with red styling
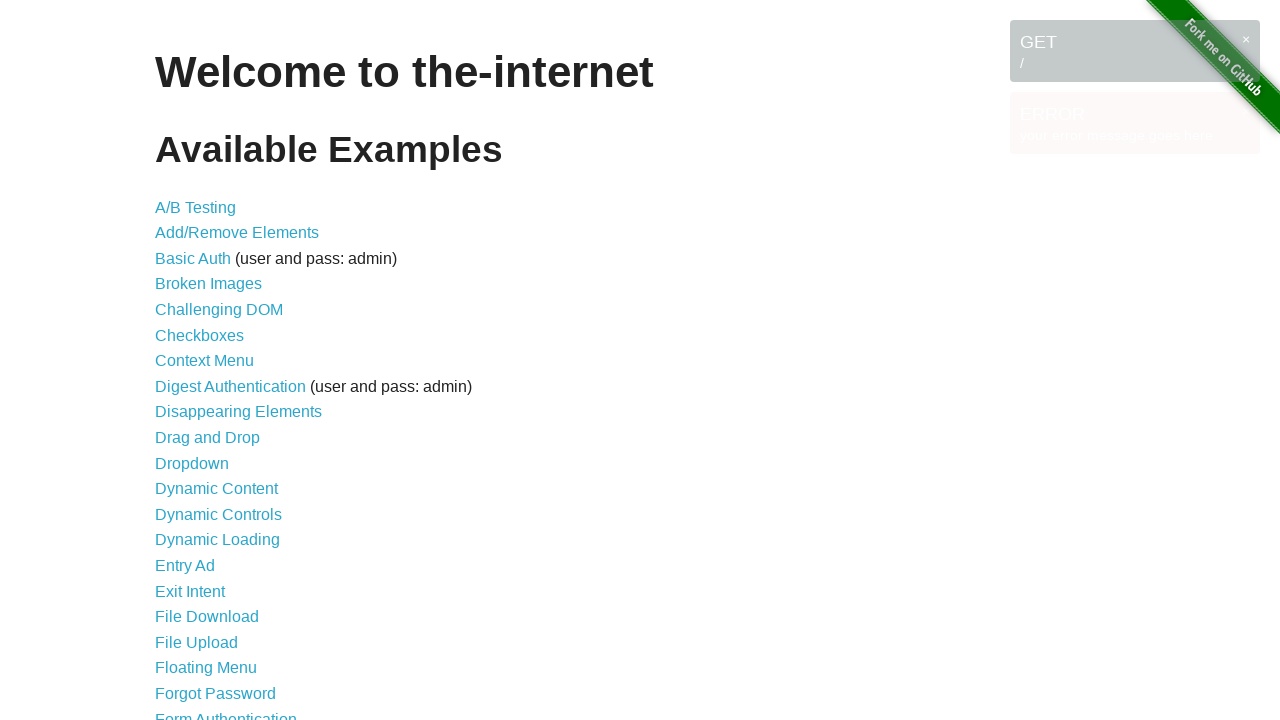

Displayed notice notification
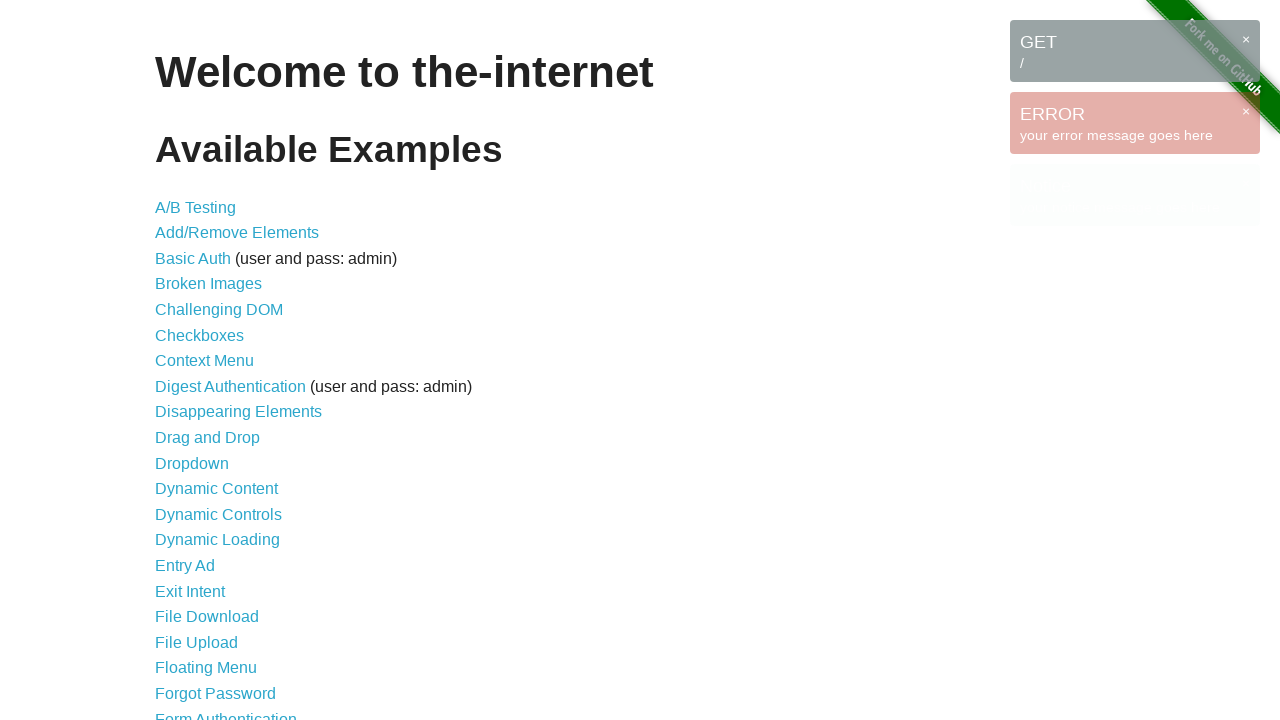

Displayed warning notification with yellow styling
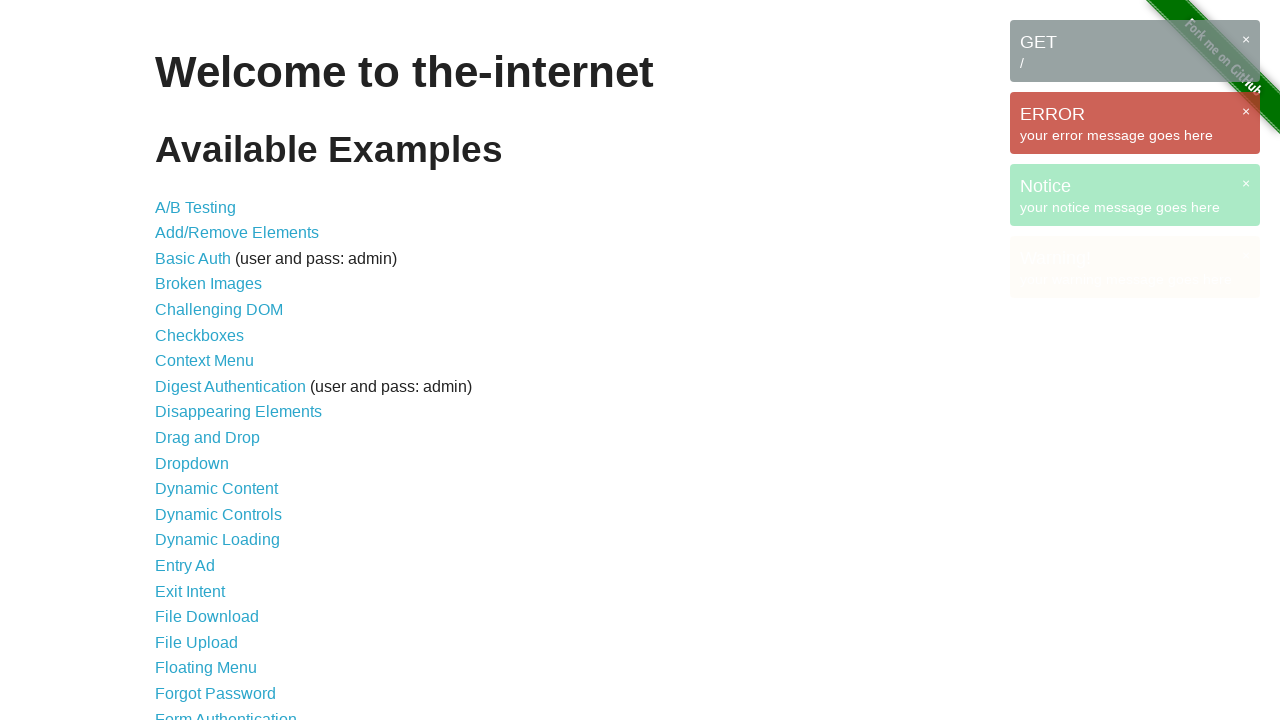

Growl notification messages rendered and visible on page
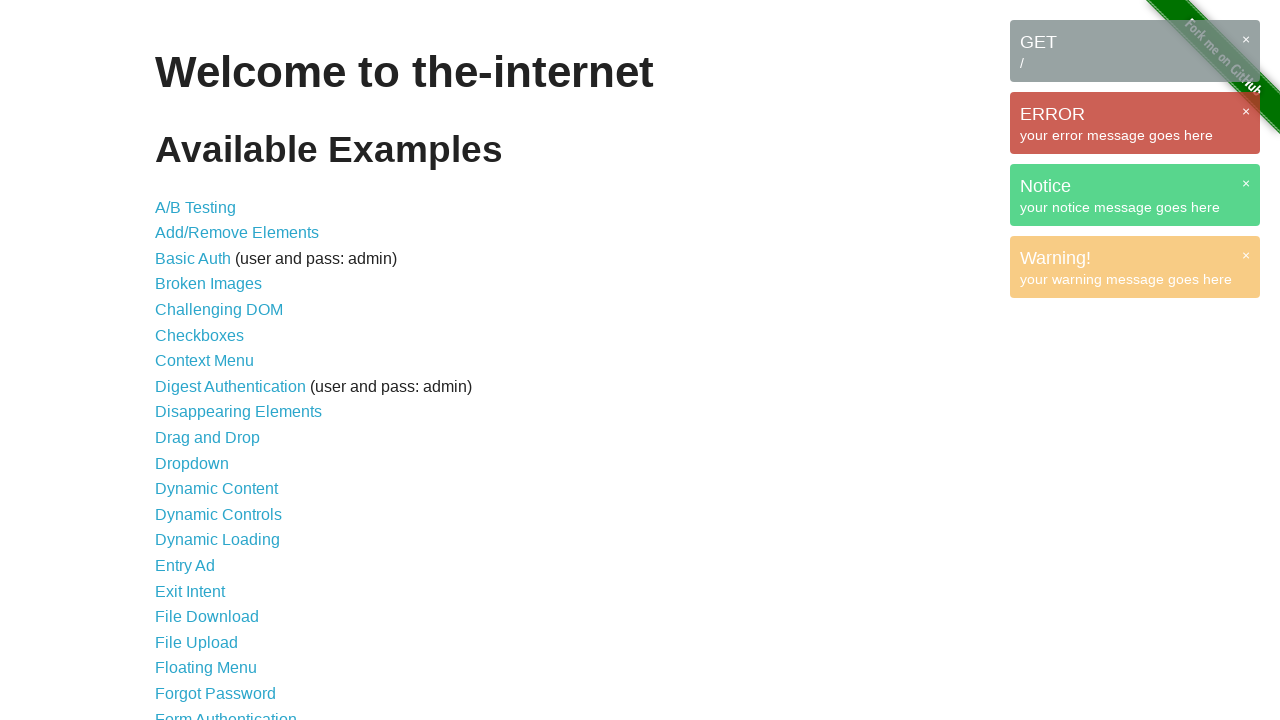

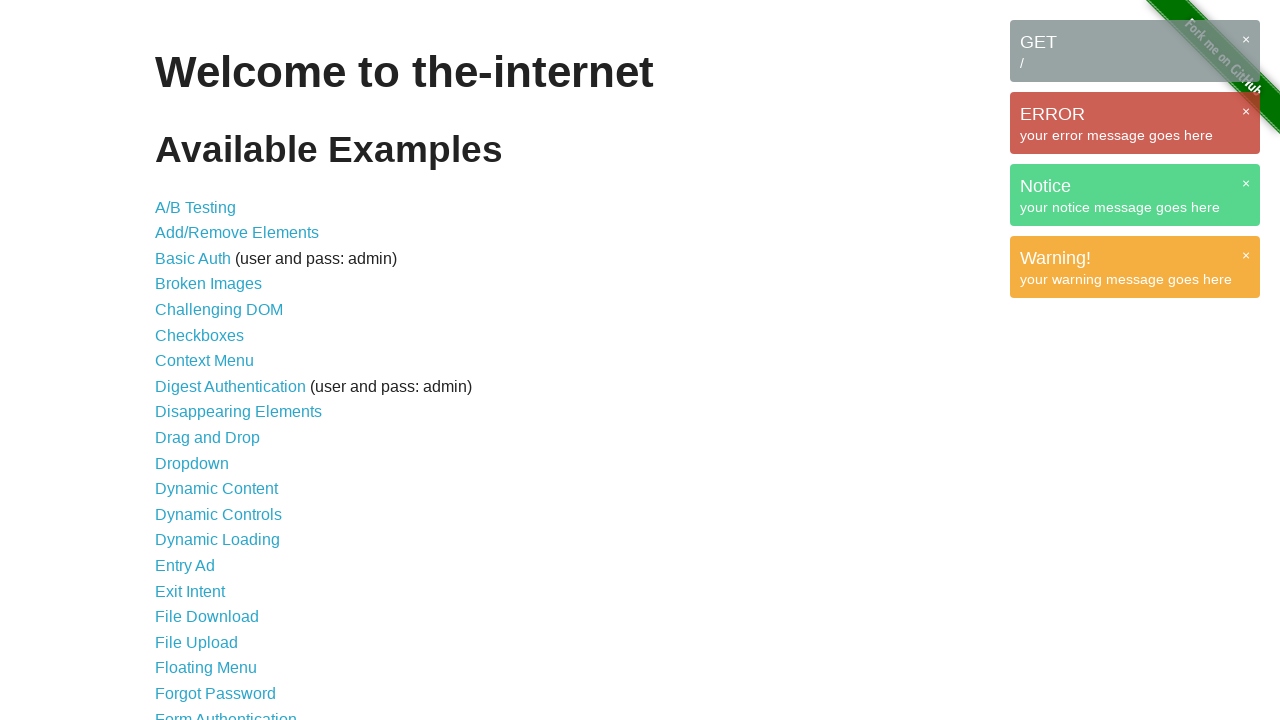